Tests handling of a sweet alert modal by clicking a button to open it and then closing the modal

Starting URL: https://letcode.in/alert

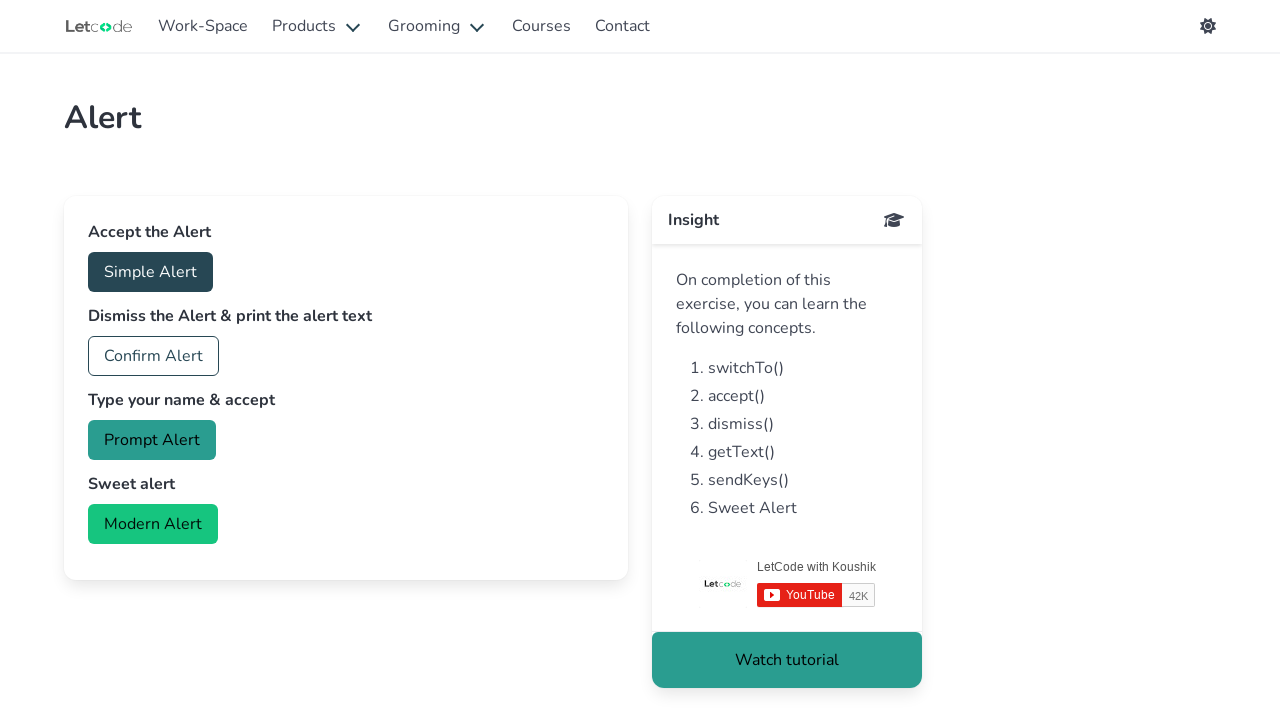

Clicked modern alert button to trigger sweet alert at (153, 524) on #modern
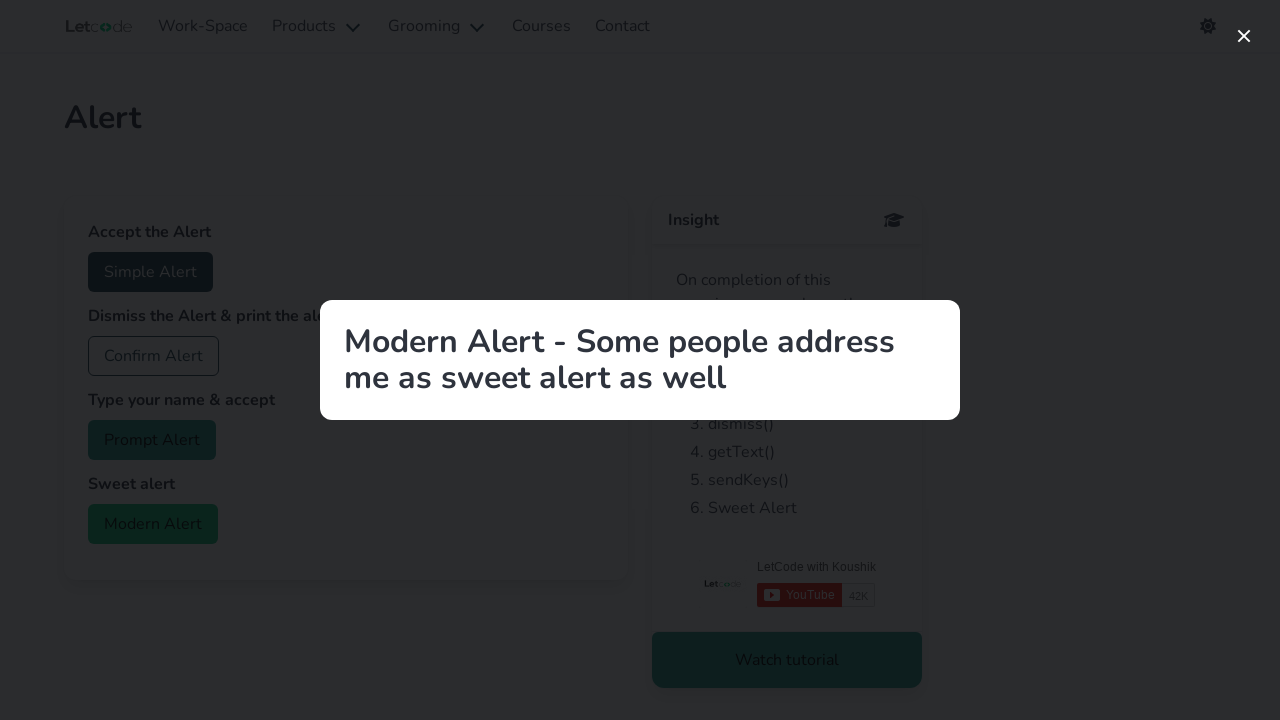

Sweet alert modal content appeared
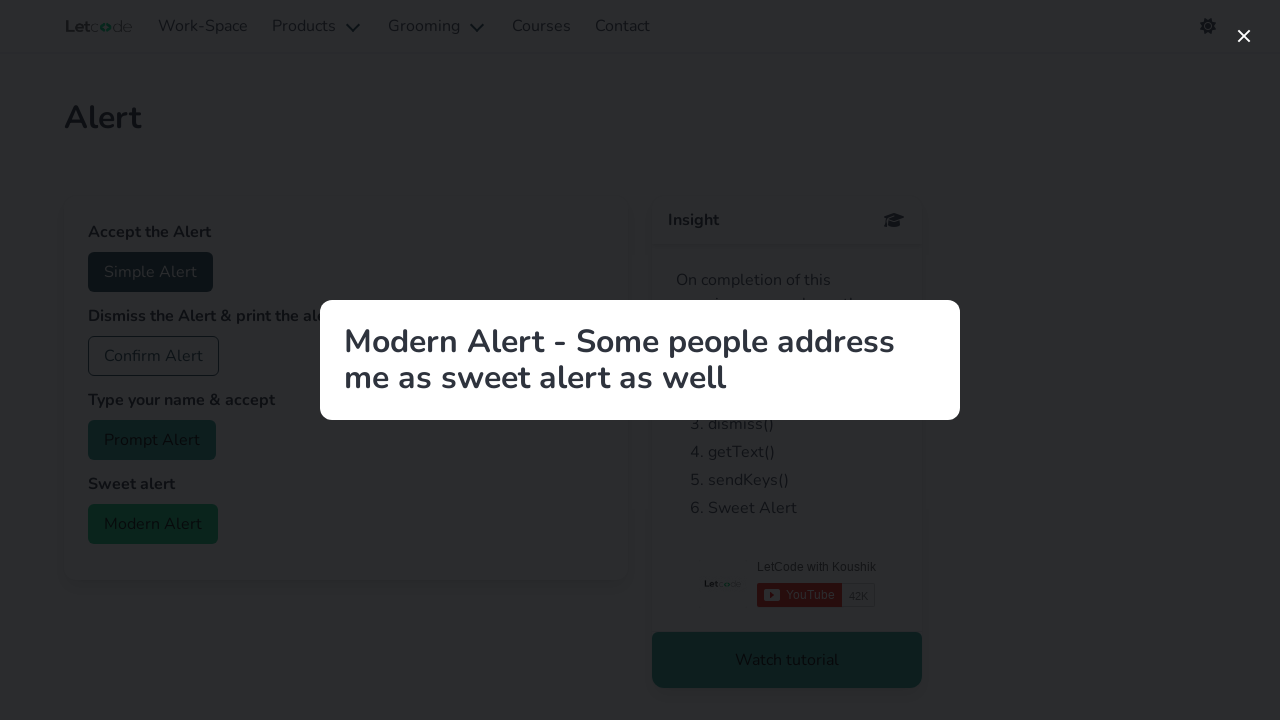

Clicked modal close button to dismiss sweet alert at (1244, 36) on .modal-close
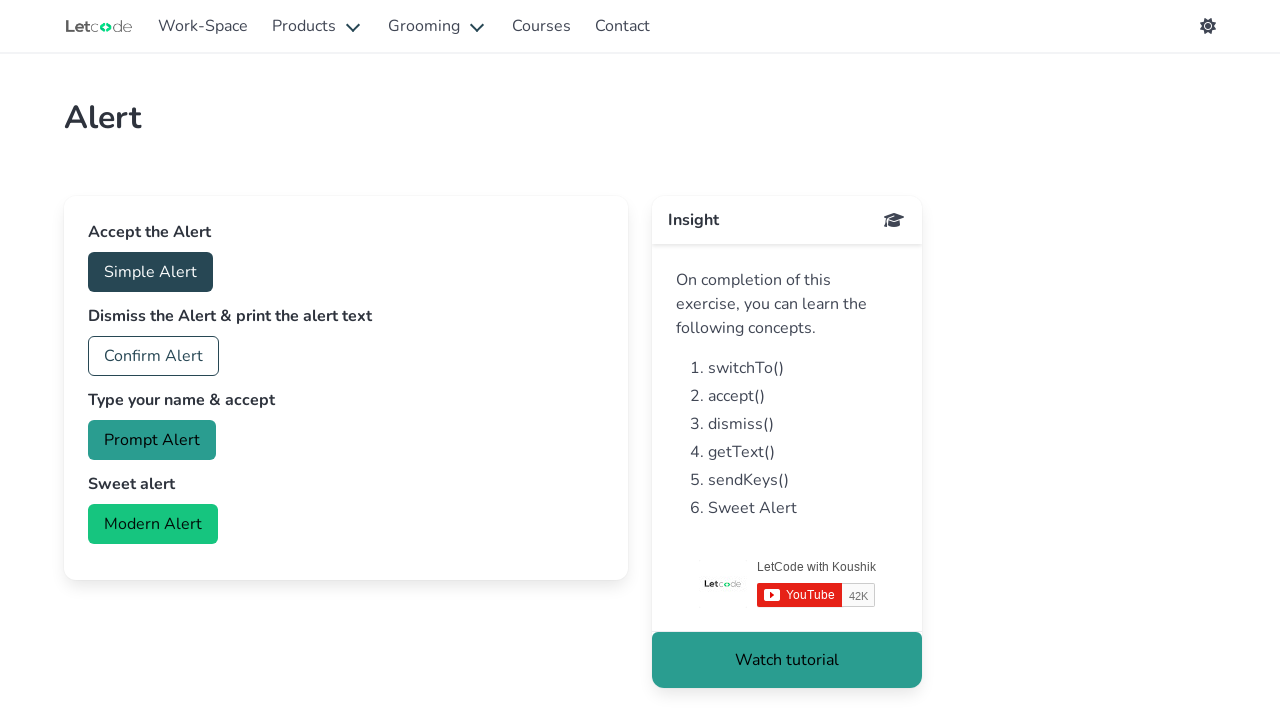

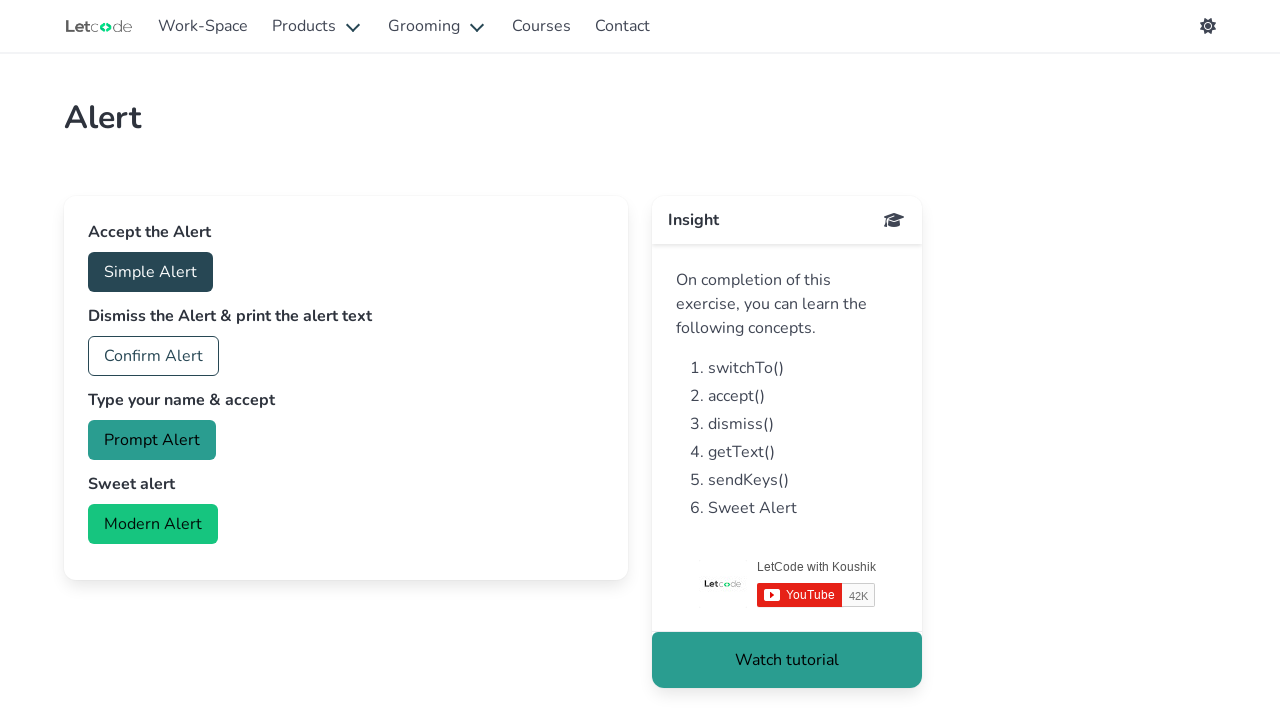